Tests responsive layout of a landing page by resizing the browser to various device viewport sizes (mobile, tablet, desktop) and verifying the page renders at each dimension.

Starting URL: https://www.si-global.com/landing/global-study-conference/

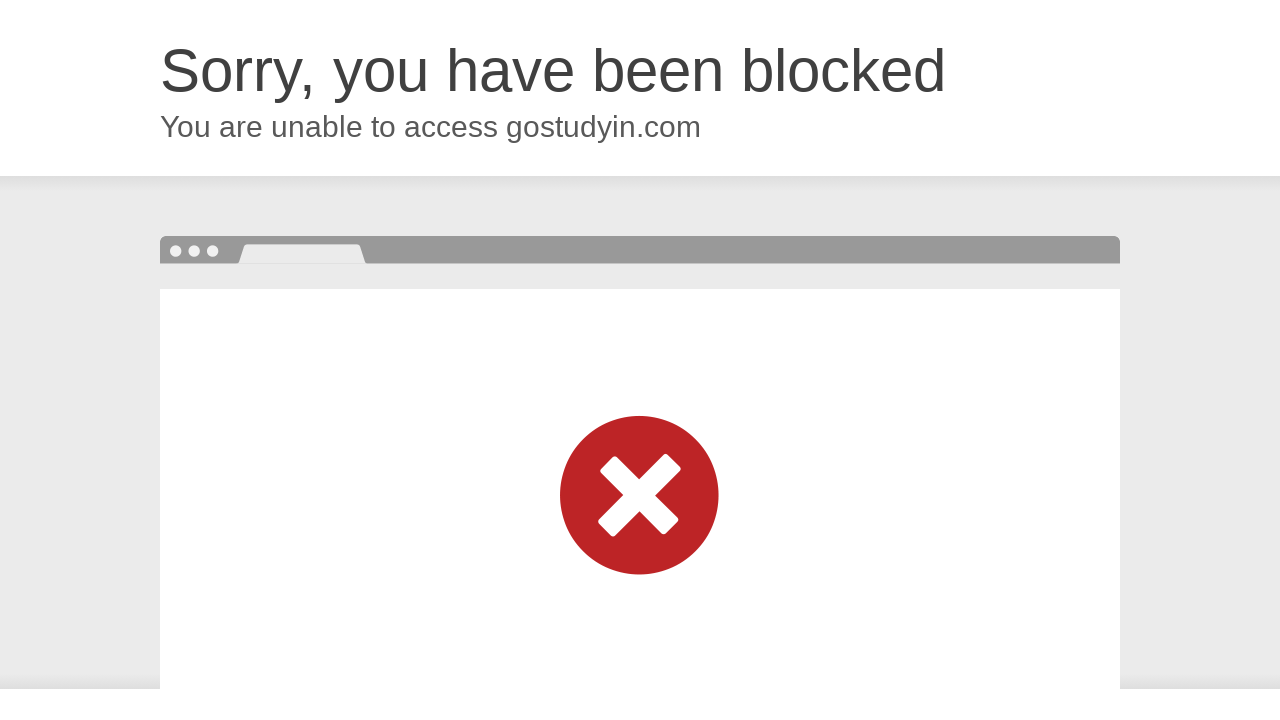

Set viewport to Mobile Portrait (360x640)
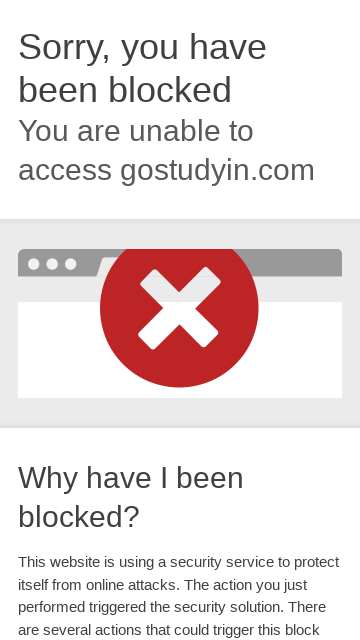

Page DOM content loaded for Mobile Portrait
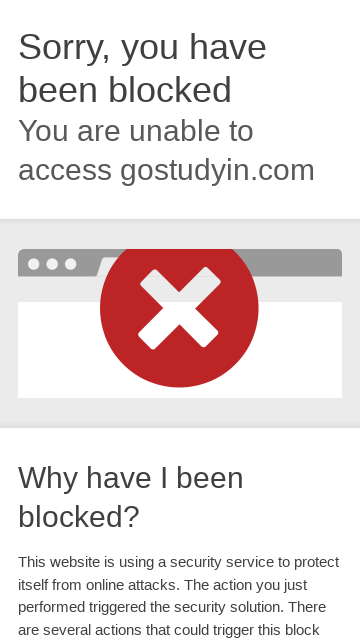

Set viewport to iPhone X (375x812)
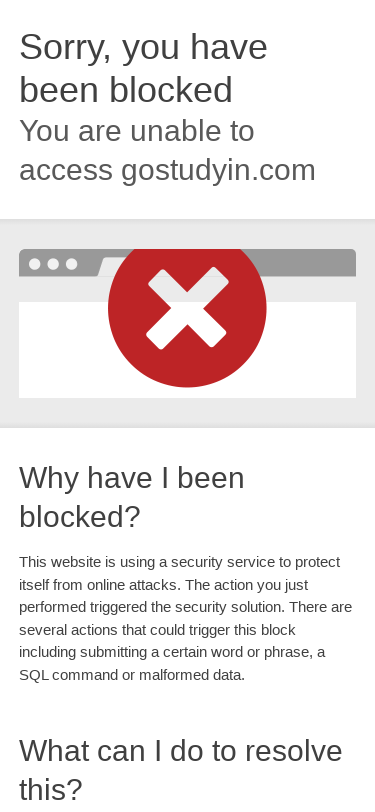

Page DOM content loaded for iPhone X
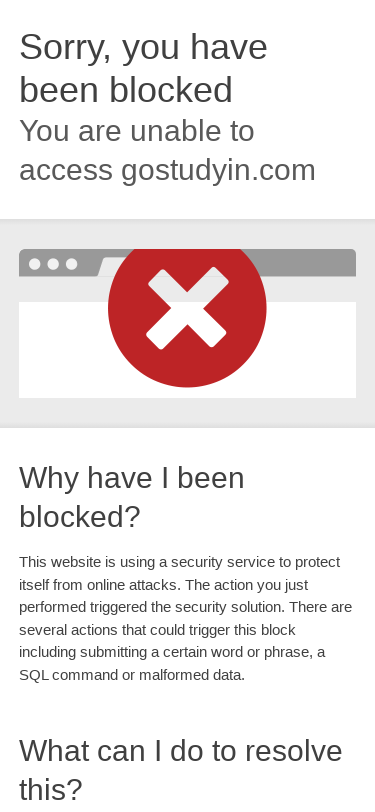

Set viewport to Galaxy Note 10 (412x869)
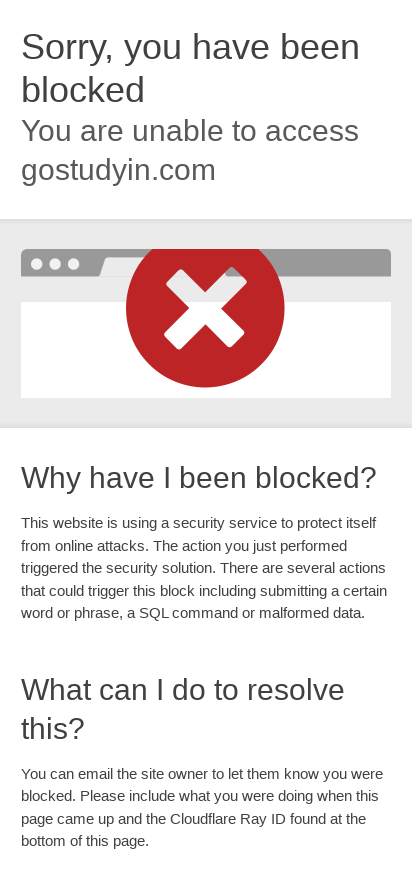

Page DOM content loaded for Galaxy Note 10
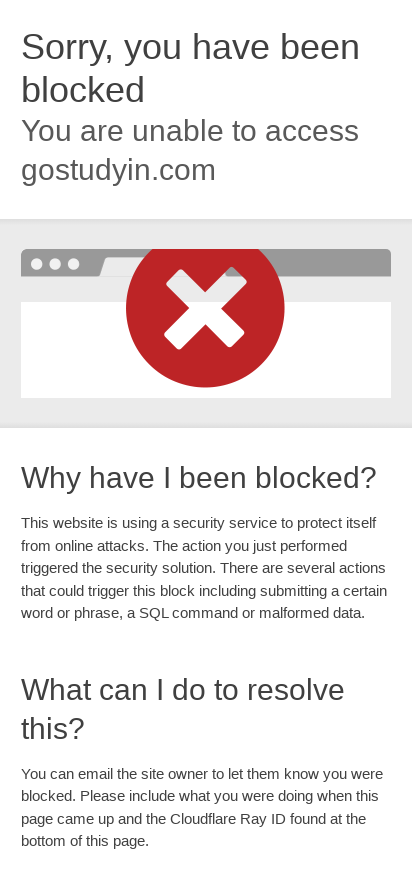

Set viewport to iPad Mini (768x1024)
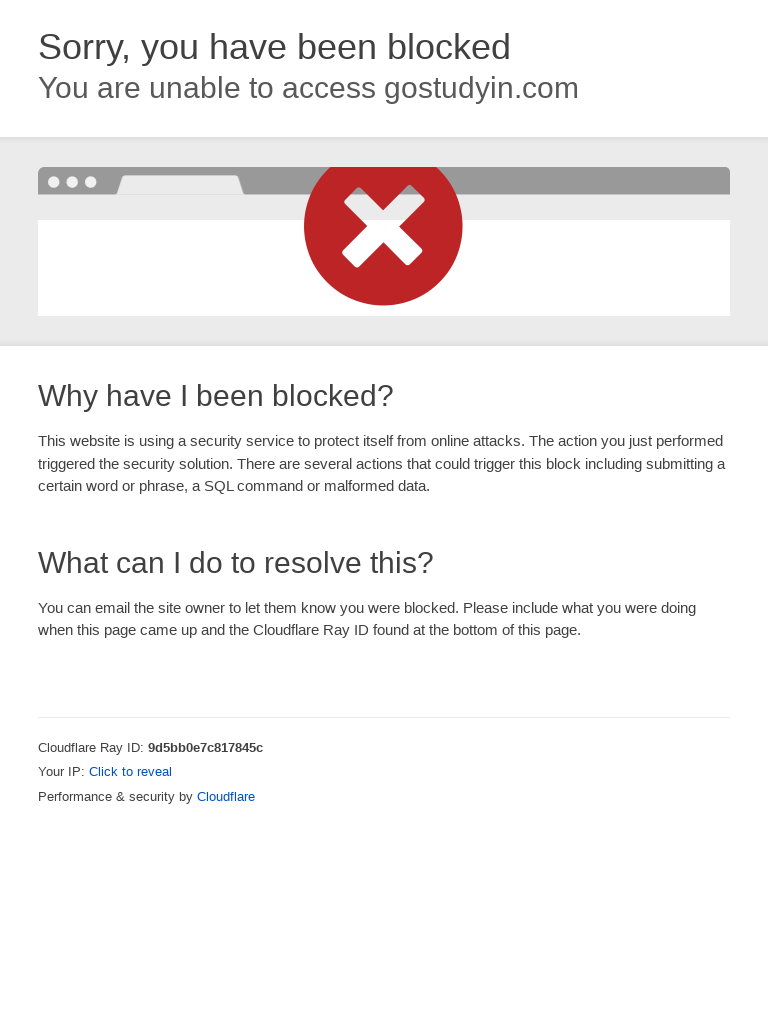

Page DOM content loaded for iPad Mini
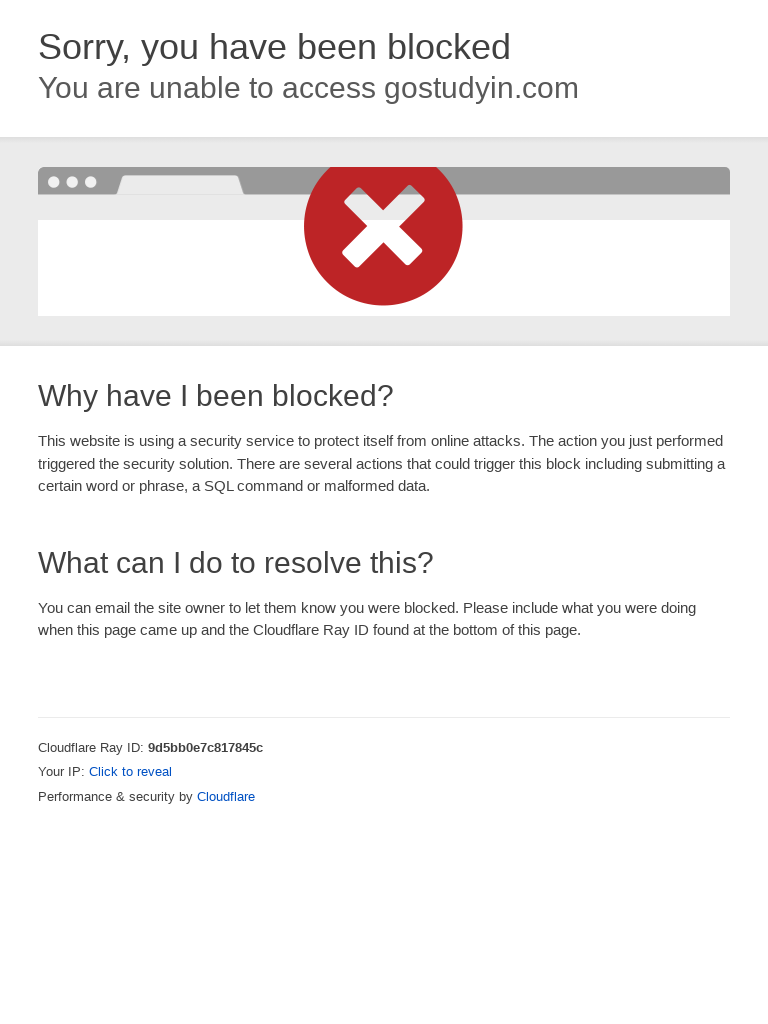

Set viewport to Tablet Landscape (1024x768)
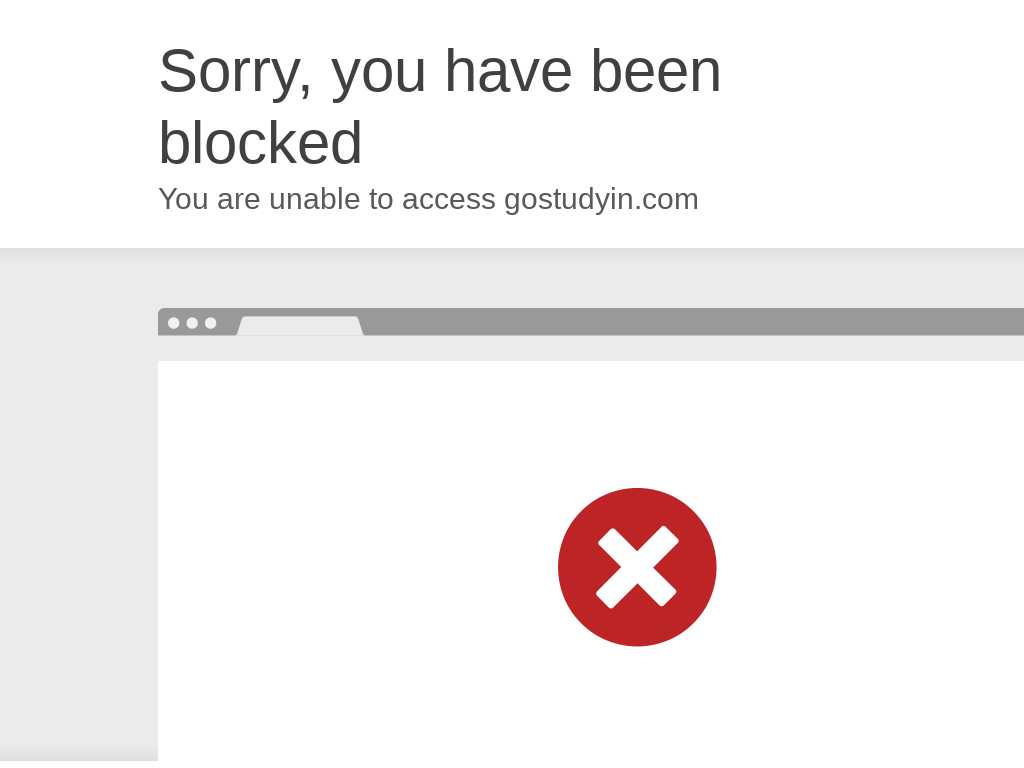

Page DOM content loaded for Tablet Landscape
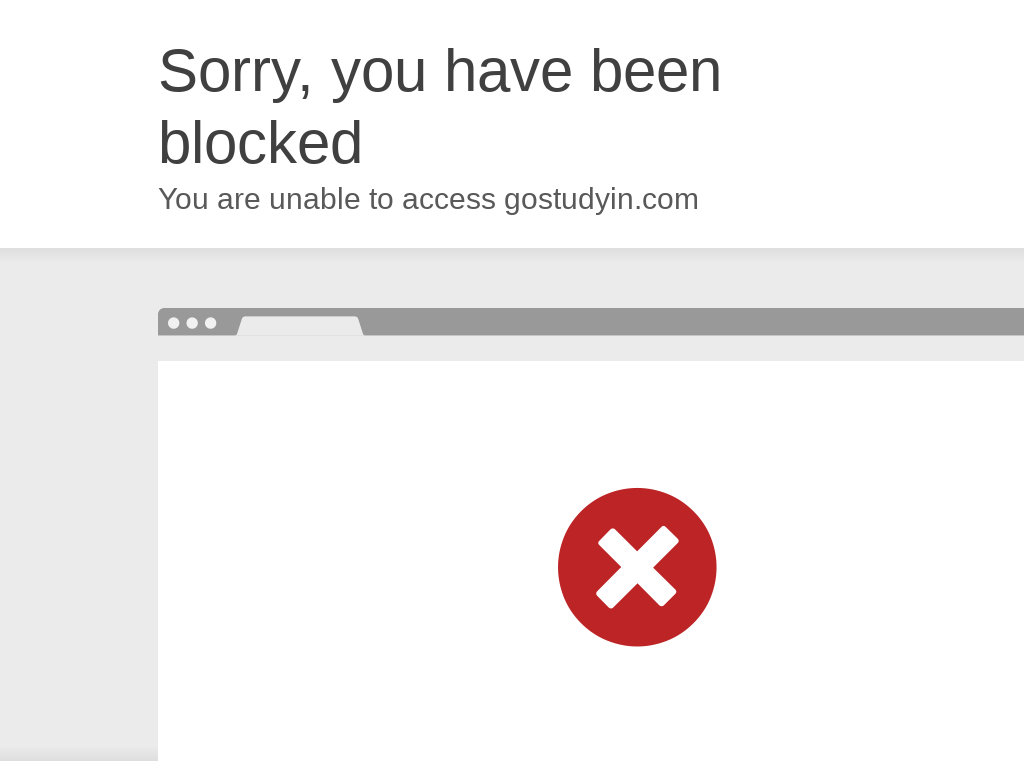

Set viewport to iPad Pro (1024x1366)
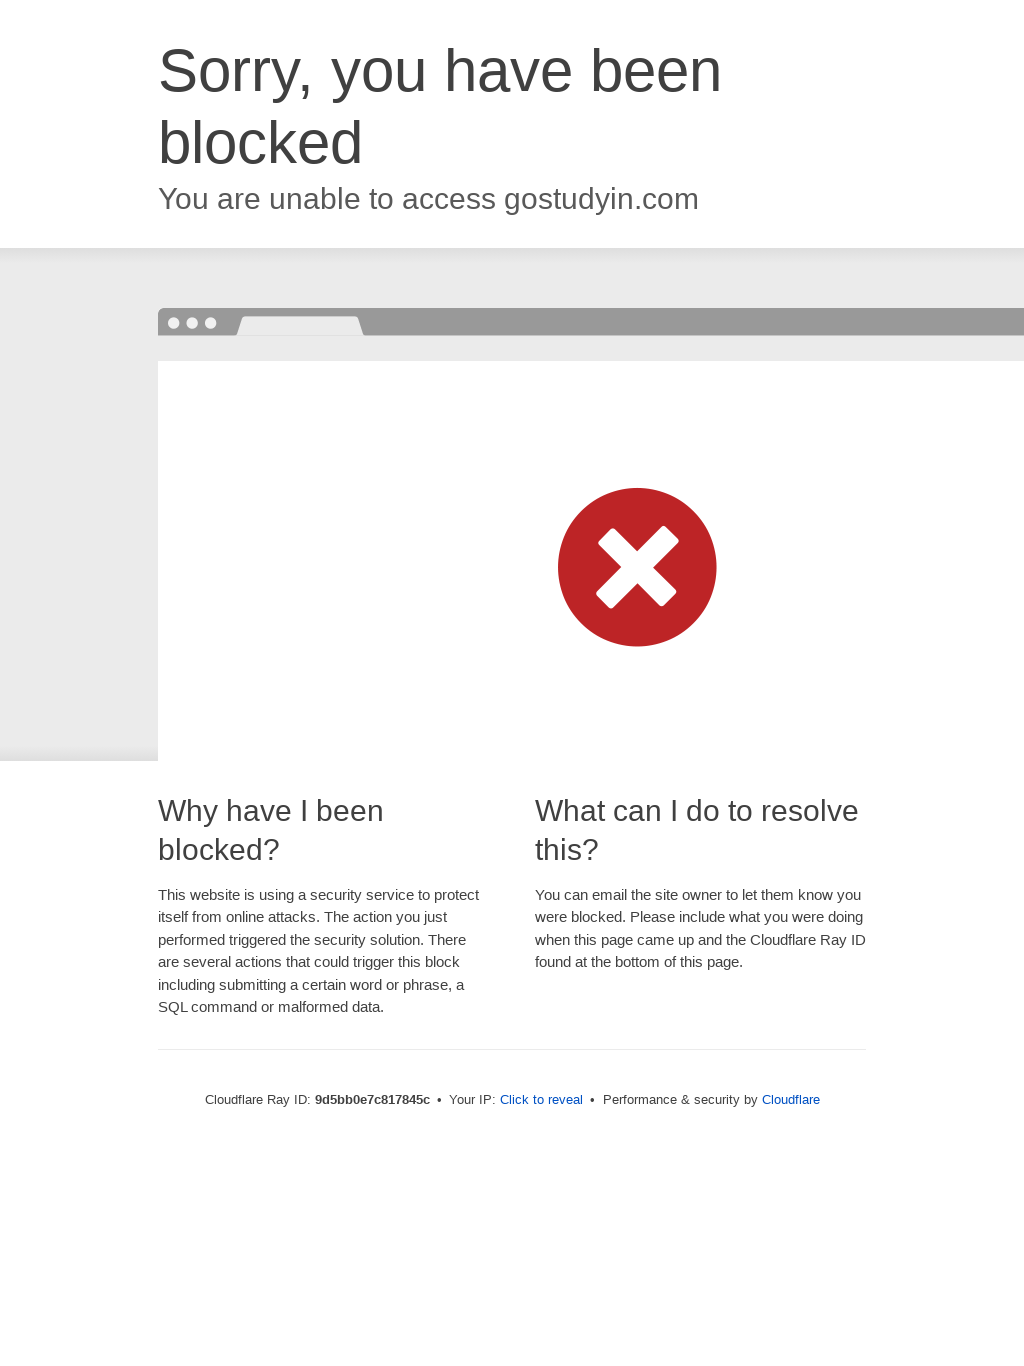

Page DOM content loaded for iPad Pro
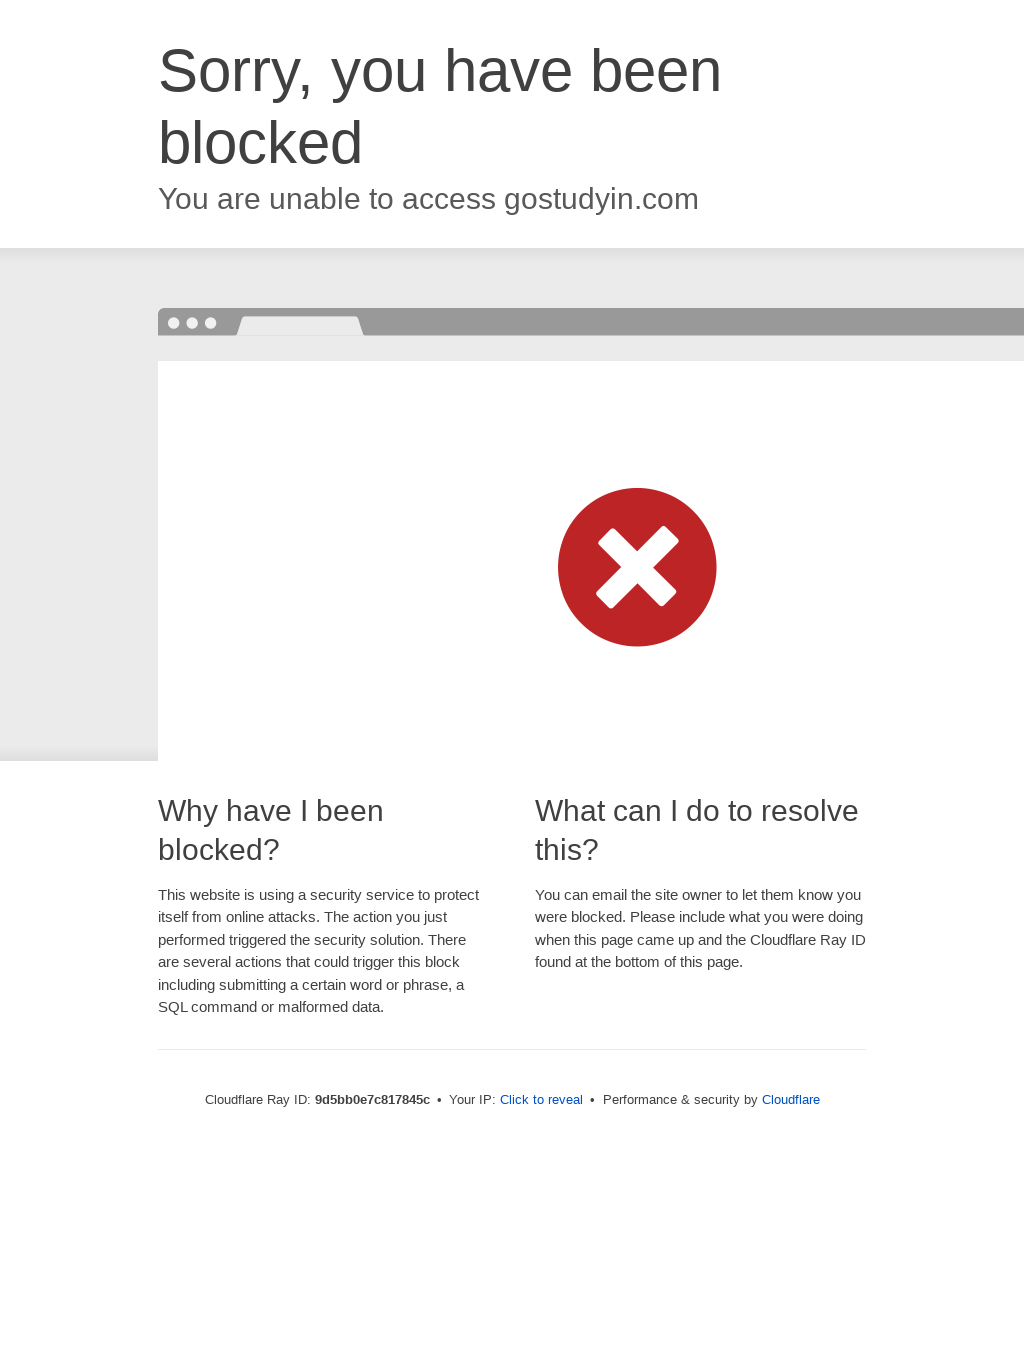

Set viewport to Desktop (1366x768)
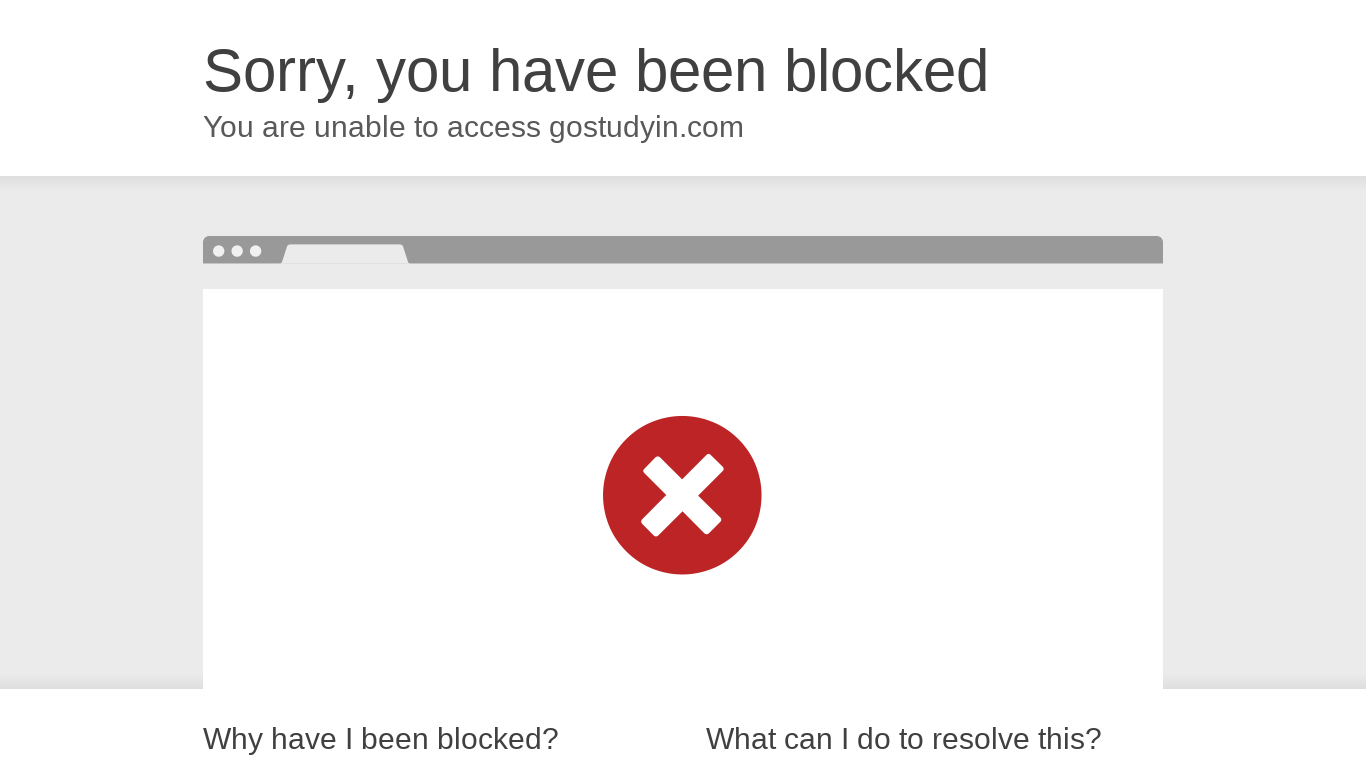

Page DOM content loaded for Desktop
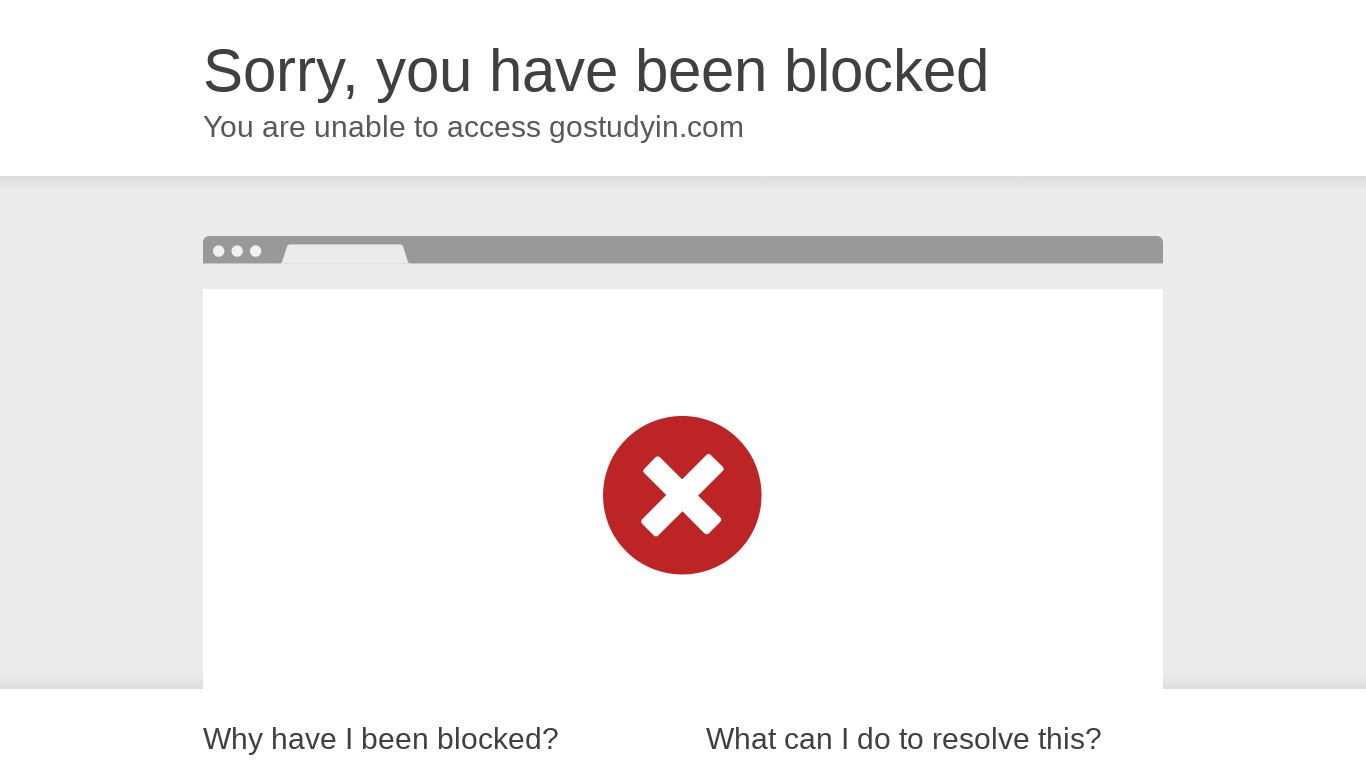

Set viewport to Large Desktop (1920x1080)
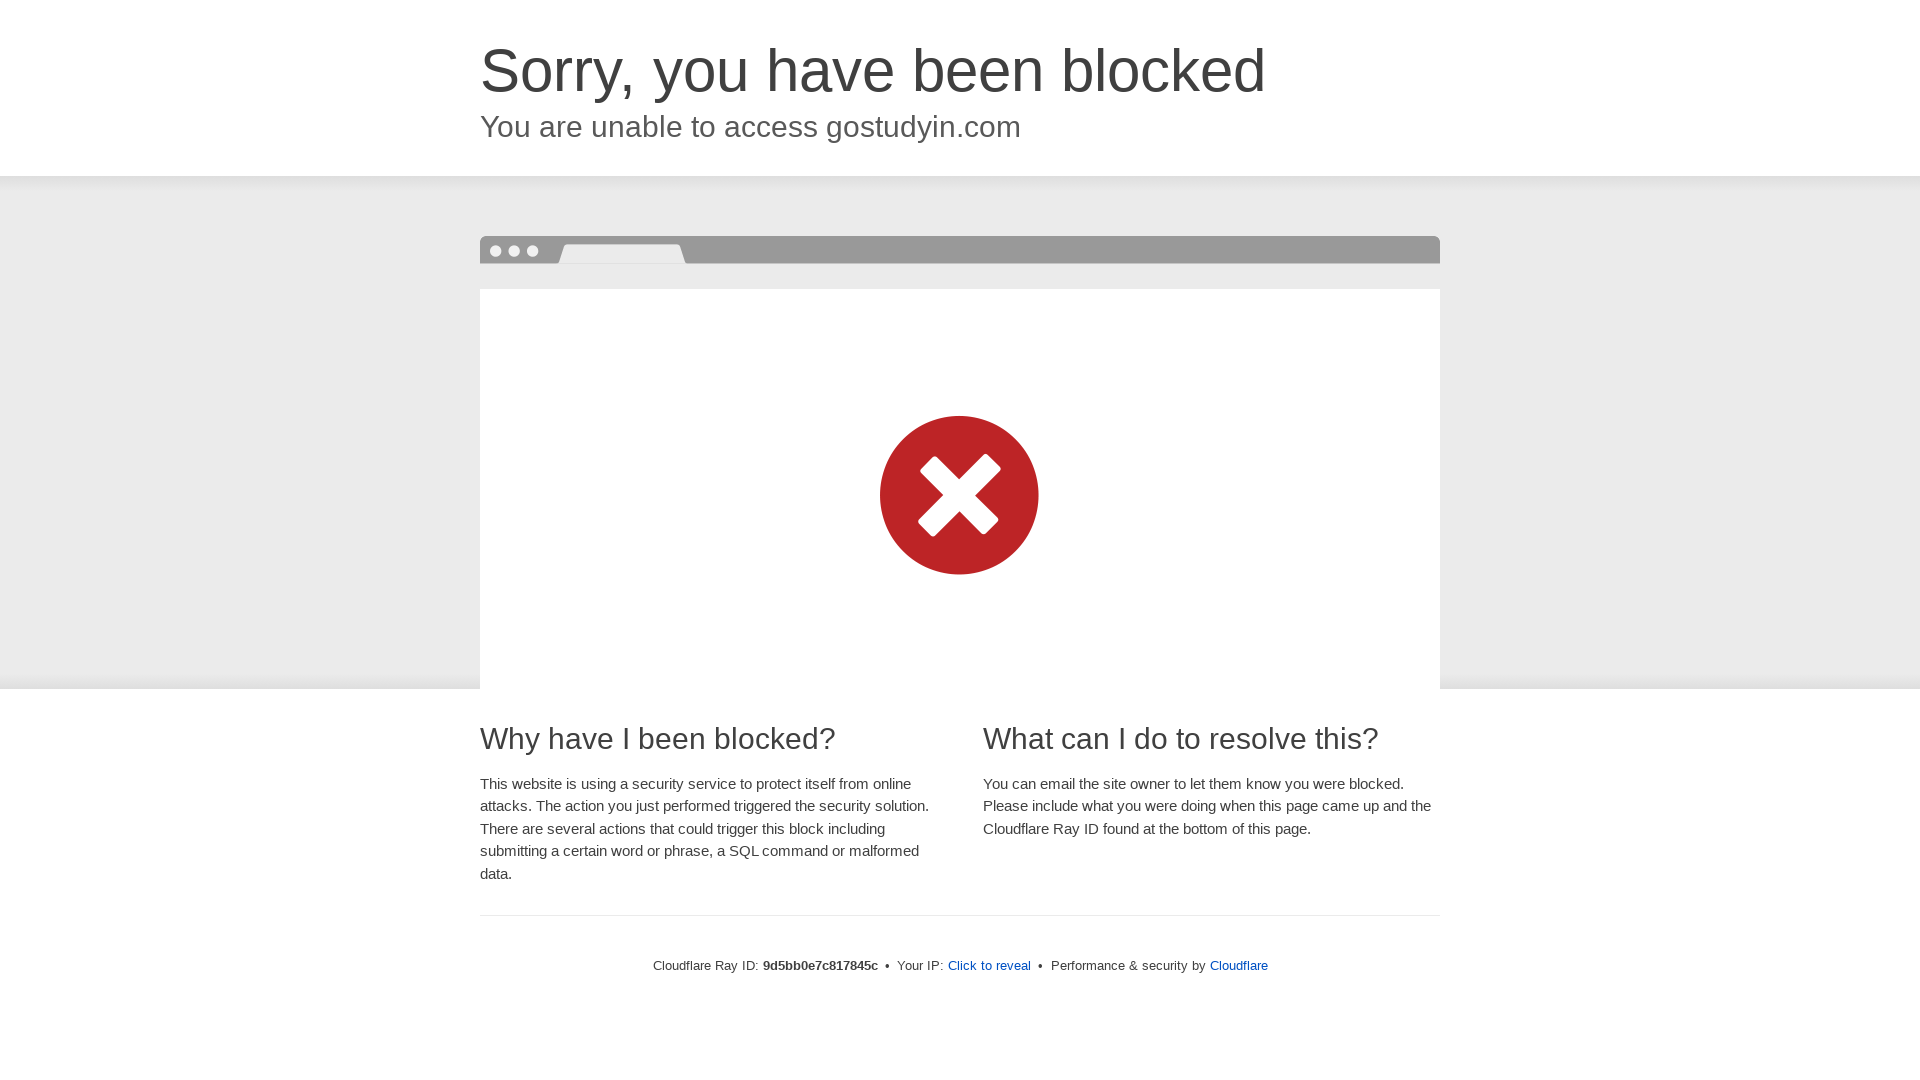

Page DOM content loaded for Large Desktop
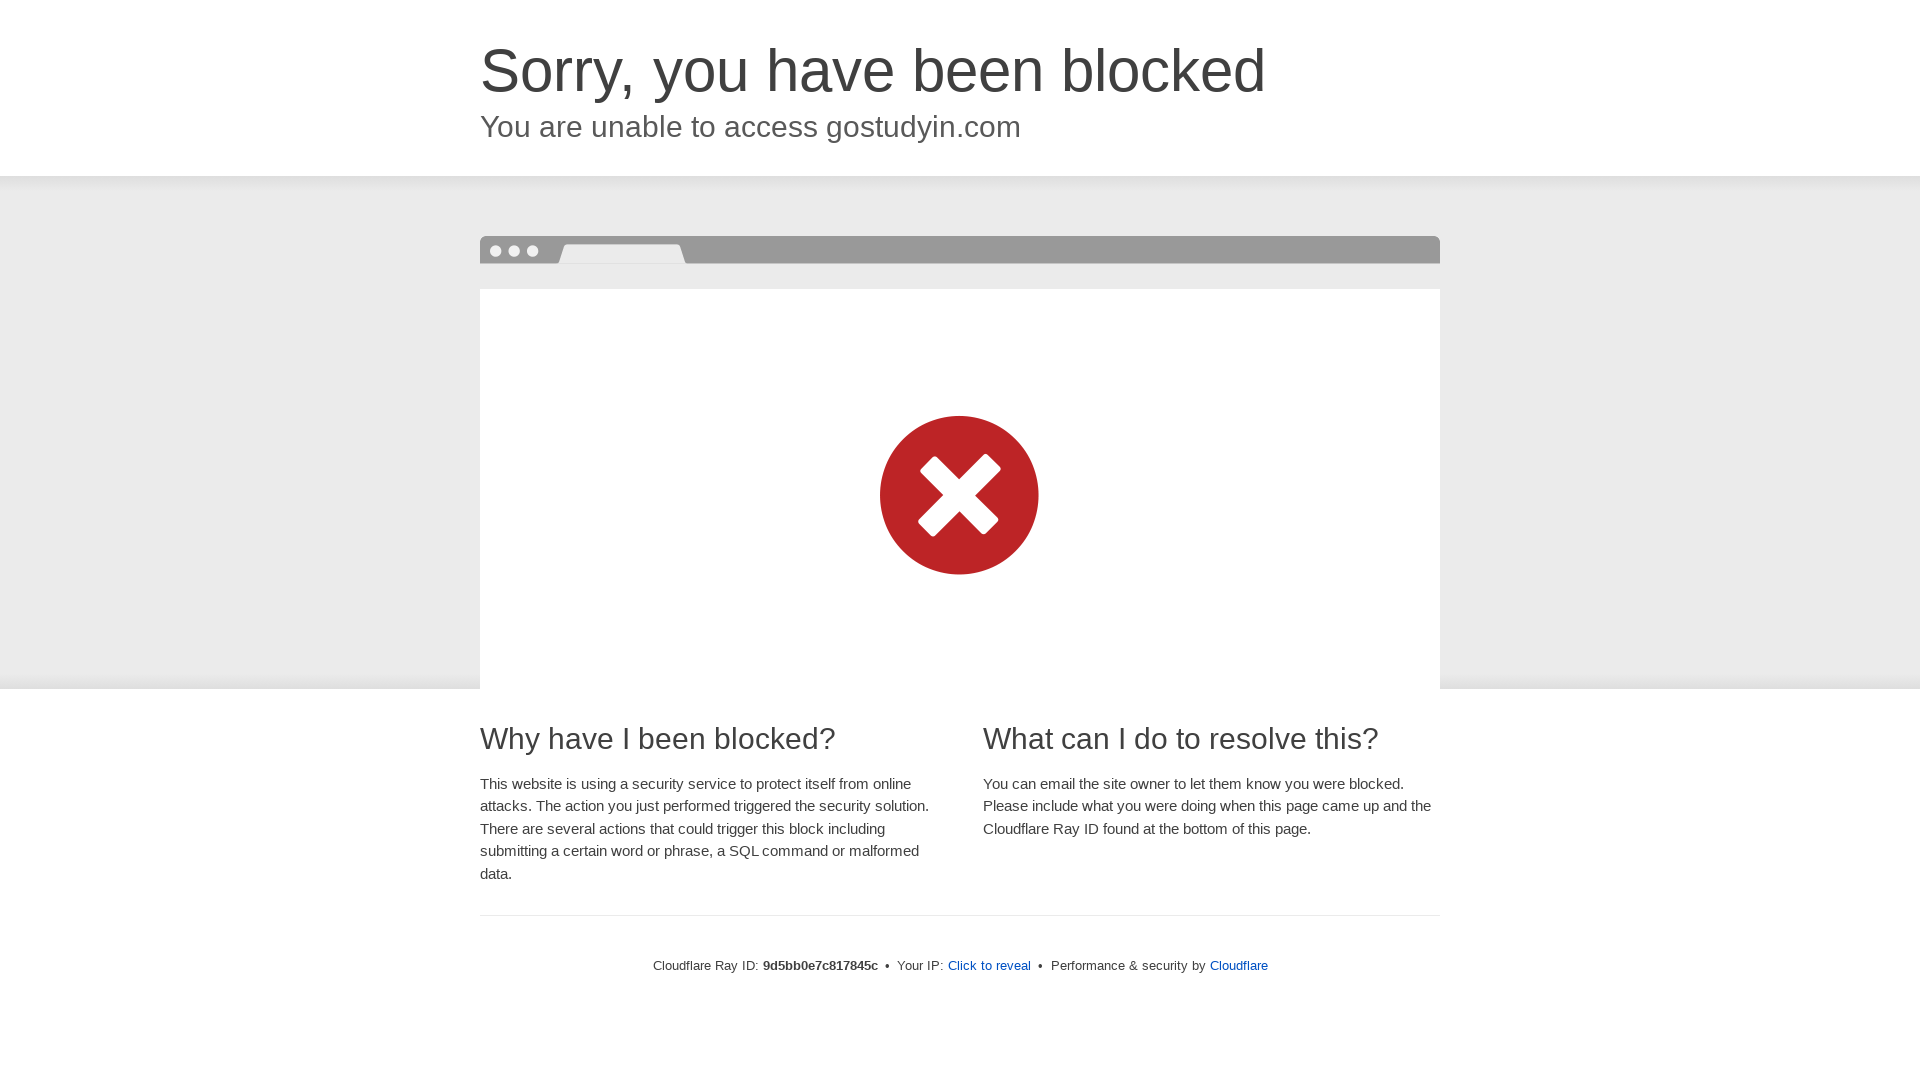

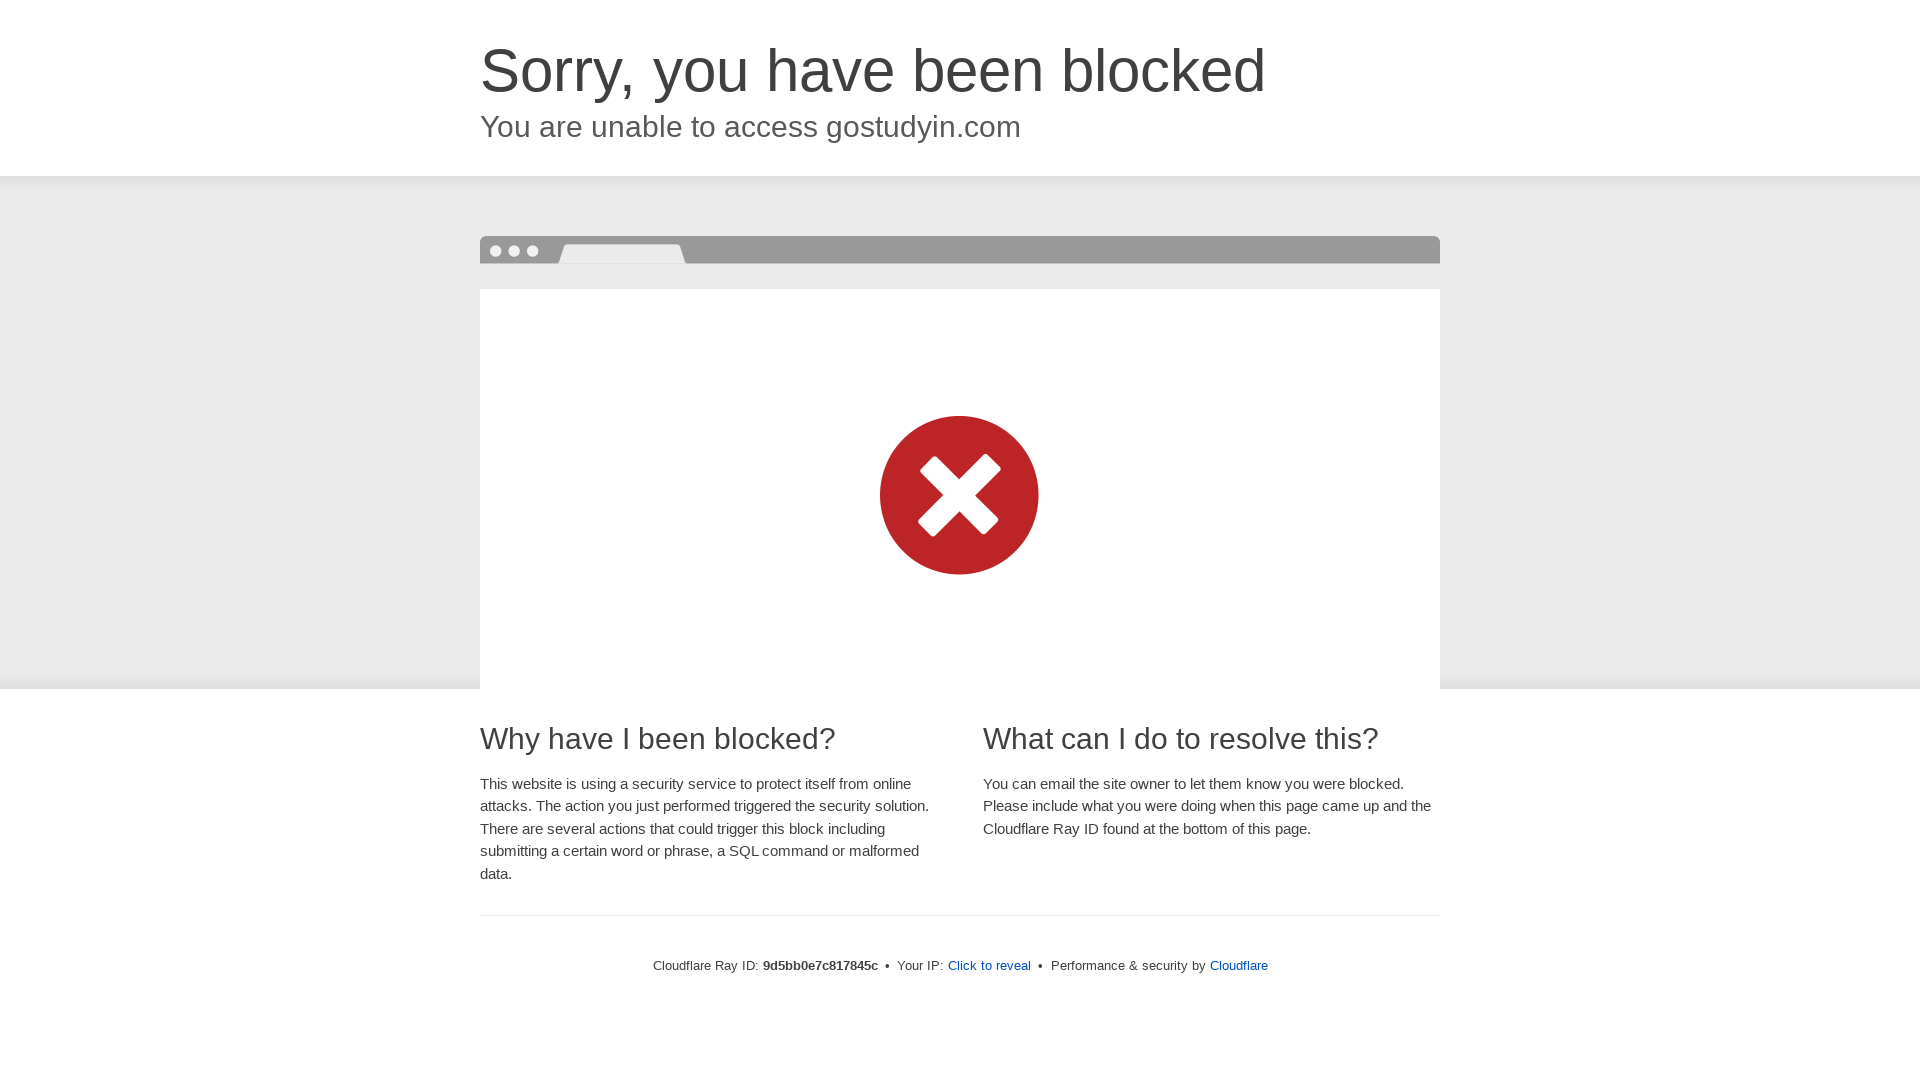